Navigates to Rahul Shetty Academy homepage and verifies the page loads by checking the title is present

Starting URL: https://rahulshettyacademy.com/

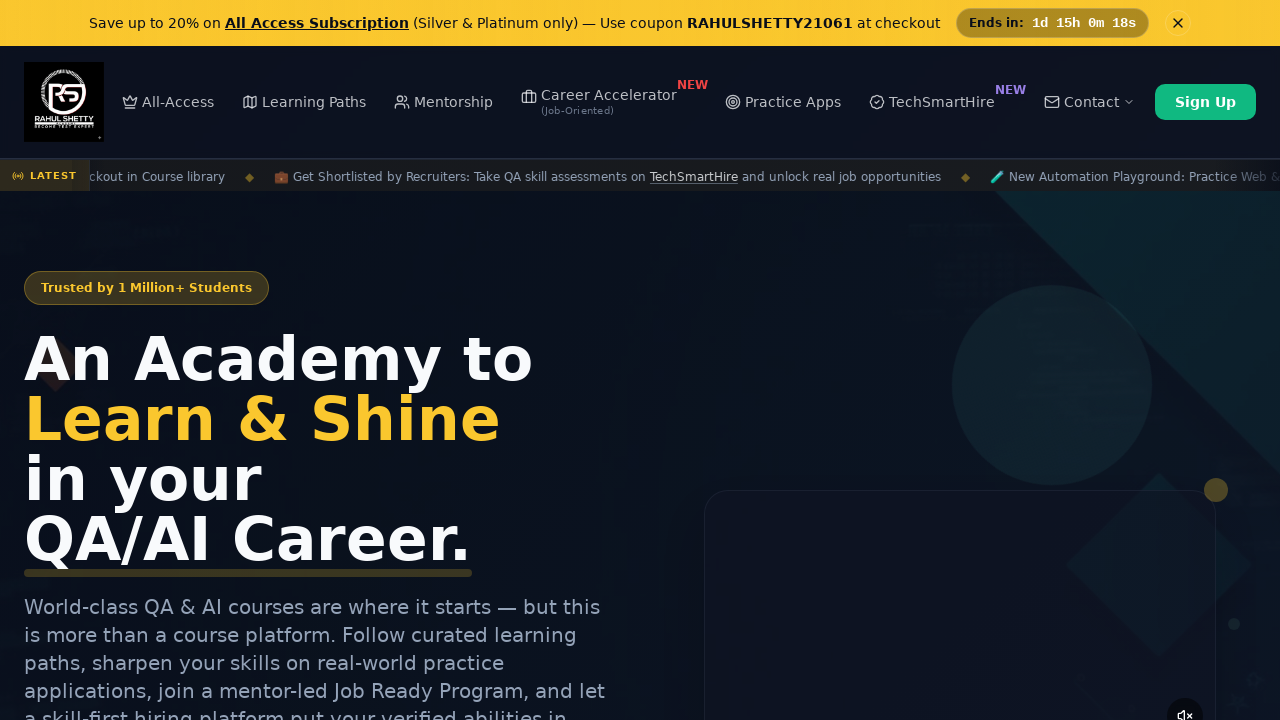

Navigated to Rahul Shetty Academy homepage
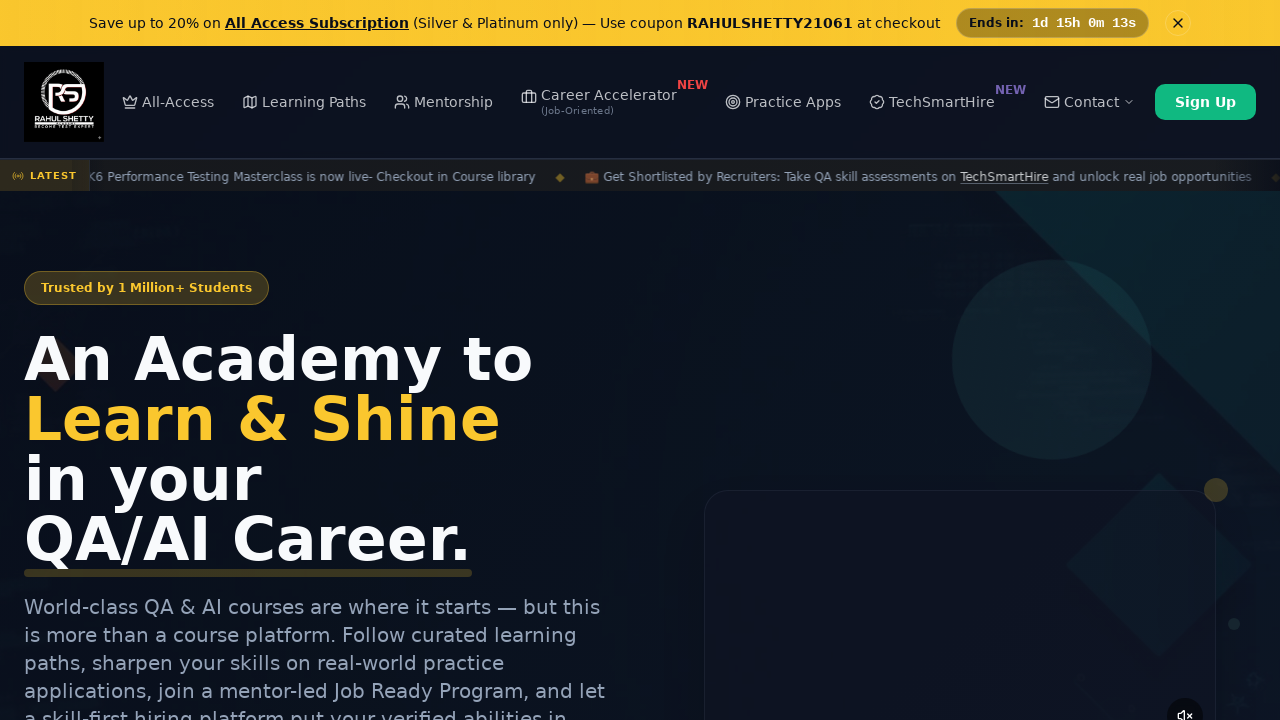

Page fully loaded (DOM content loaded)
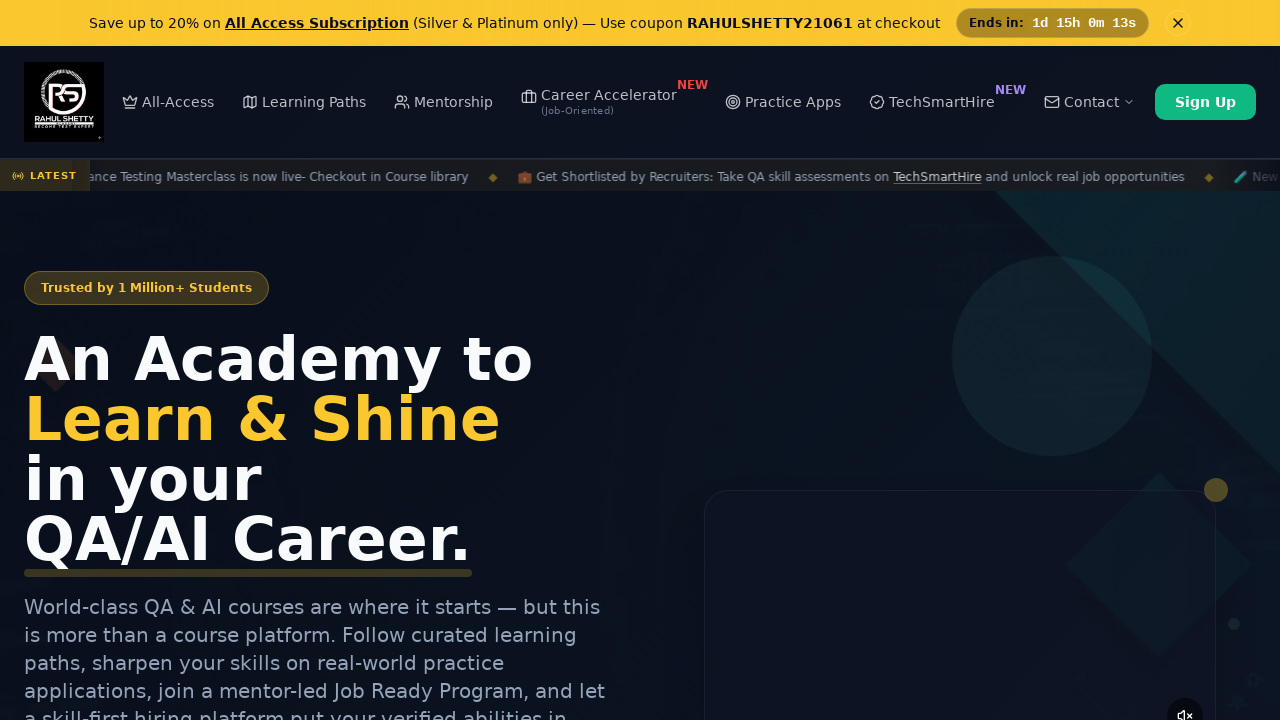

Verified page title is present and not empty
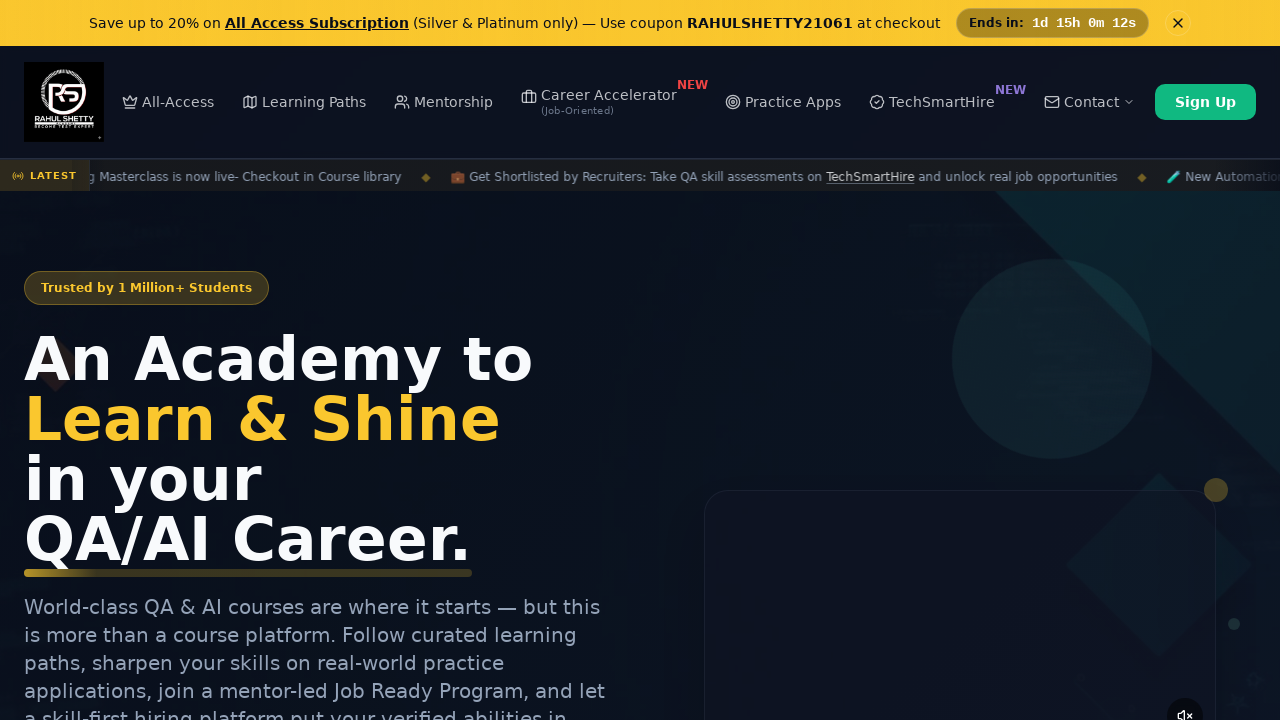

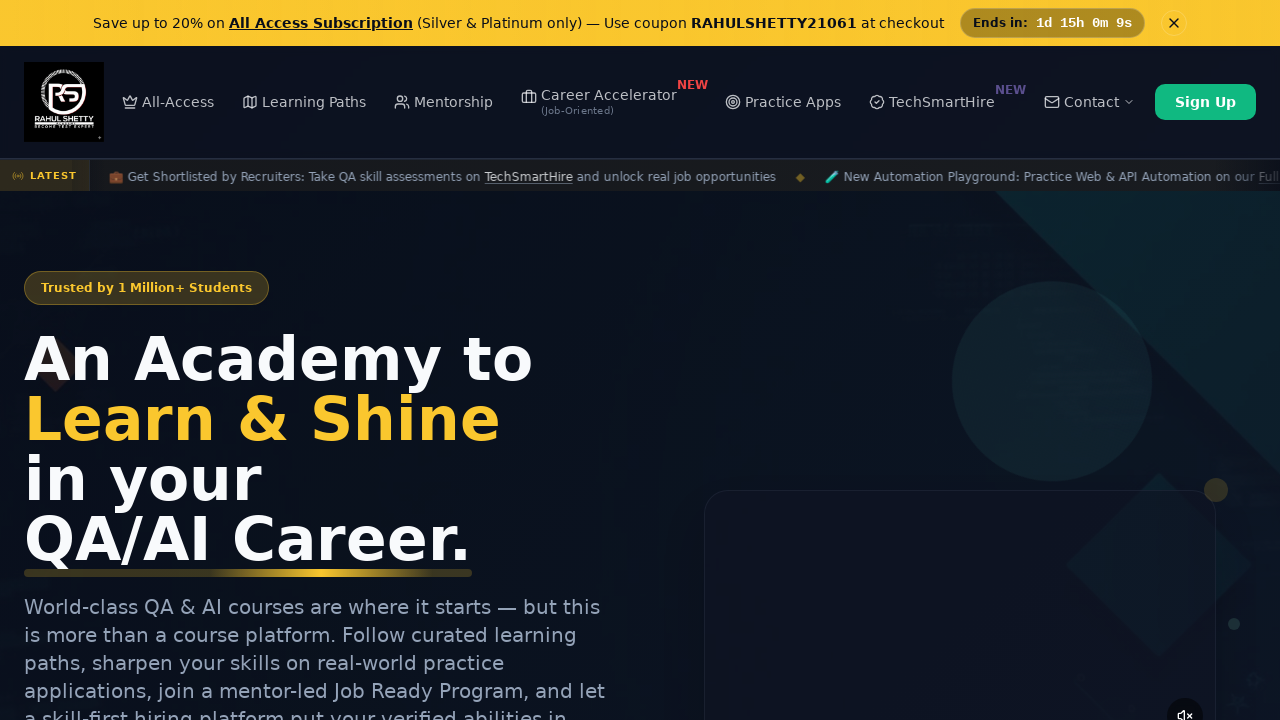